Waits for the landscape image to load and verifies it is displayed on the loading images demo page

Starting URL: https://bonigarcia.dev/selenium-webdriver-java/loading-images.html

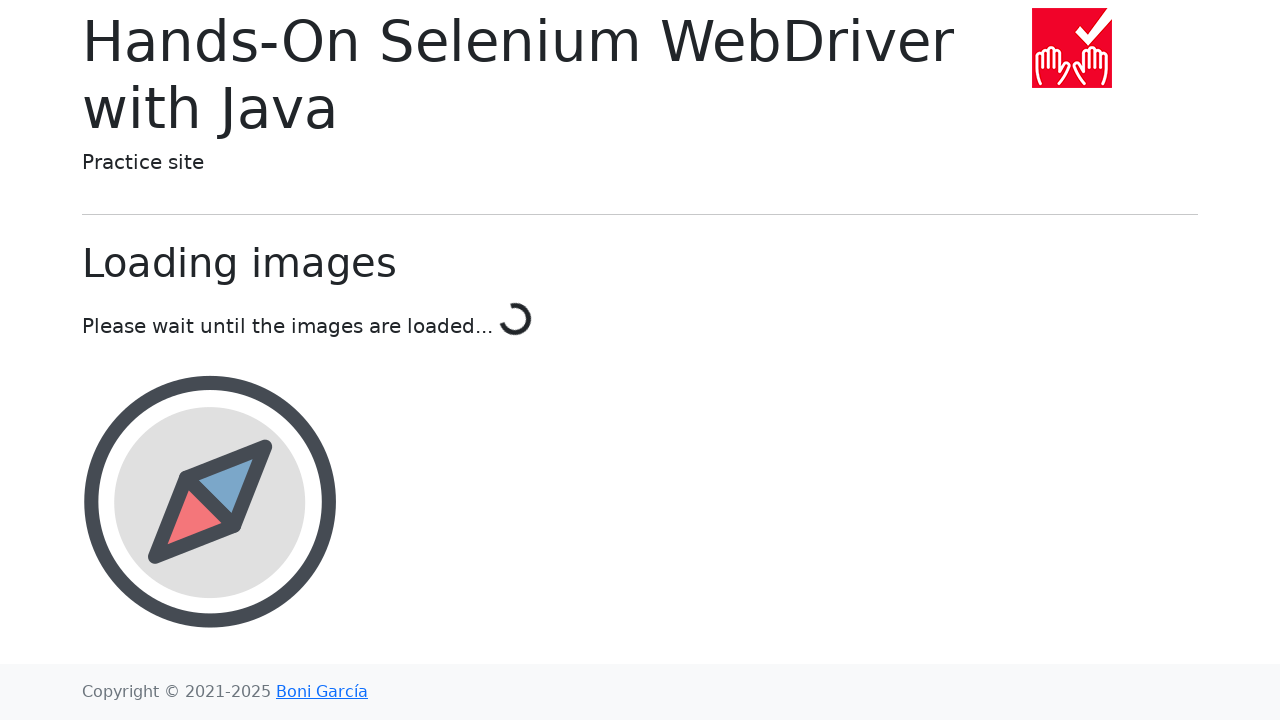

Navigated to loading images demo page
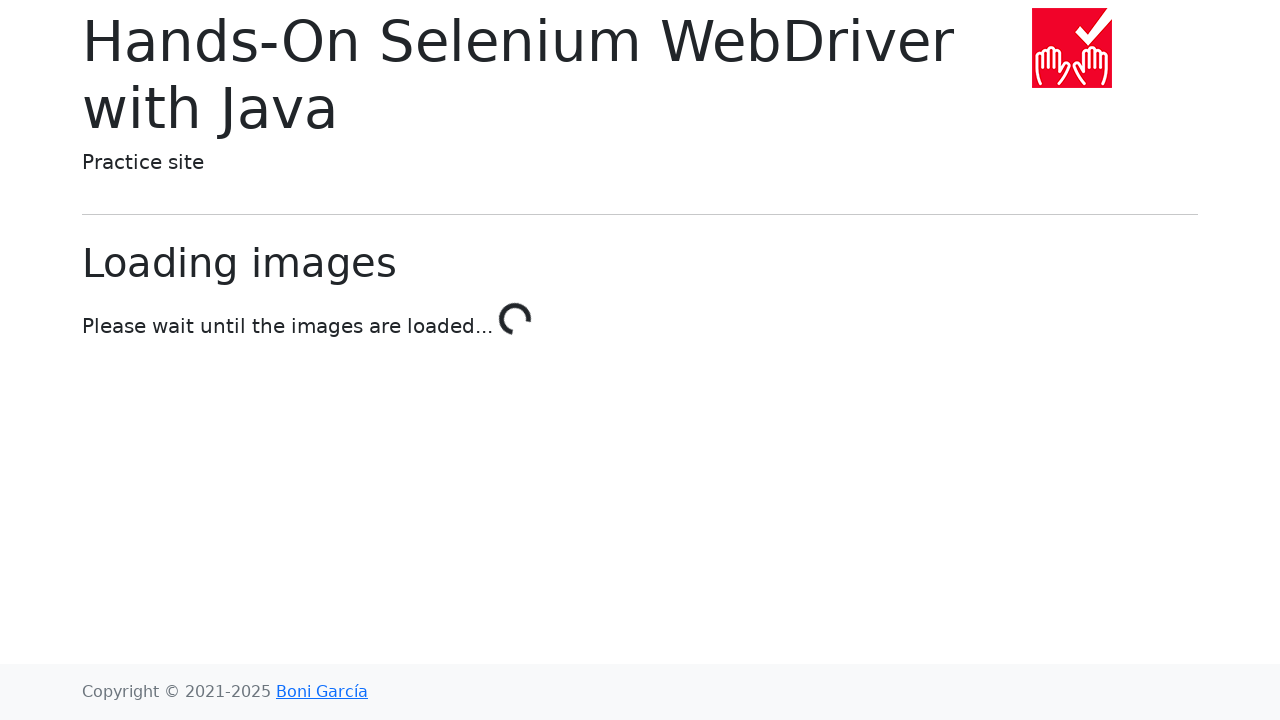

Landscape image became visible
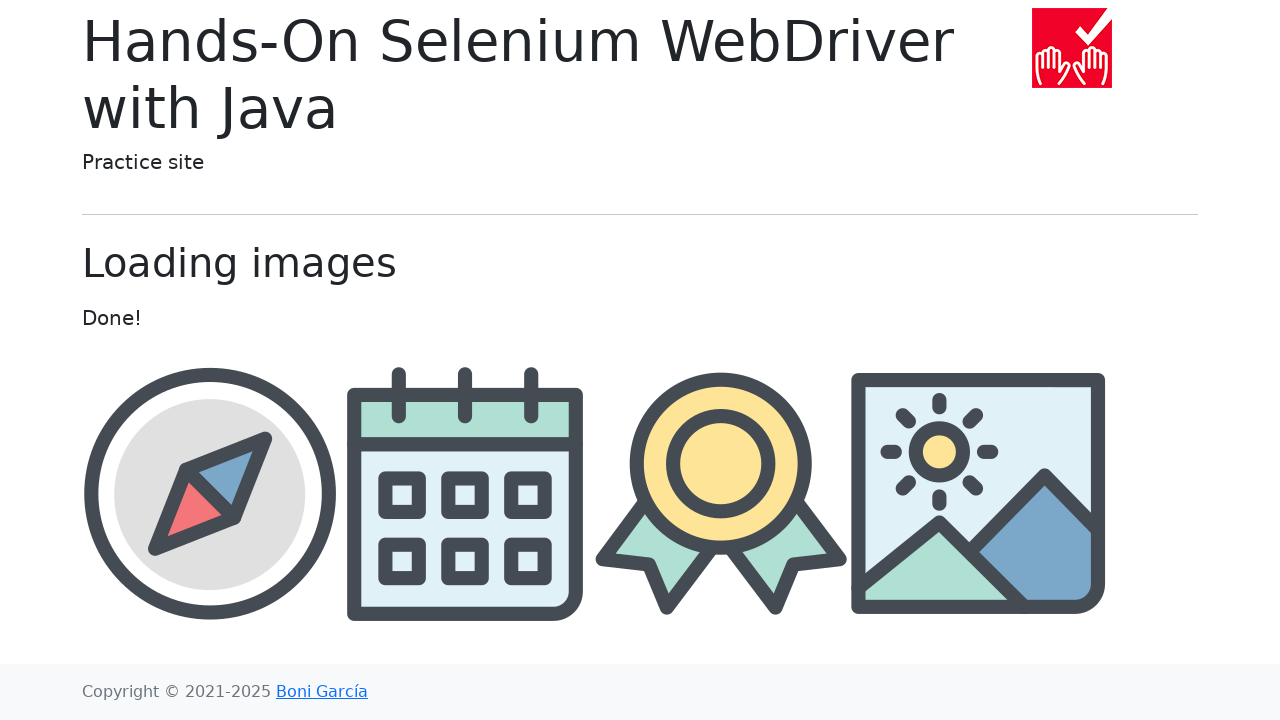

Verified landscape image is displayed
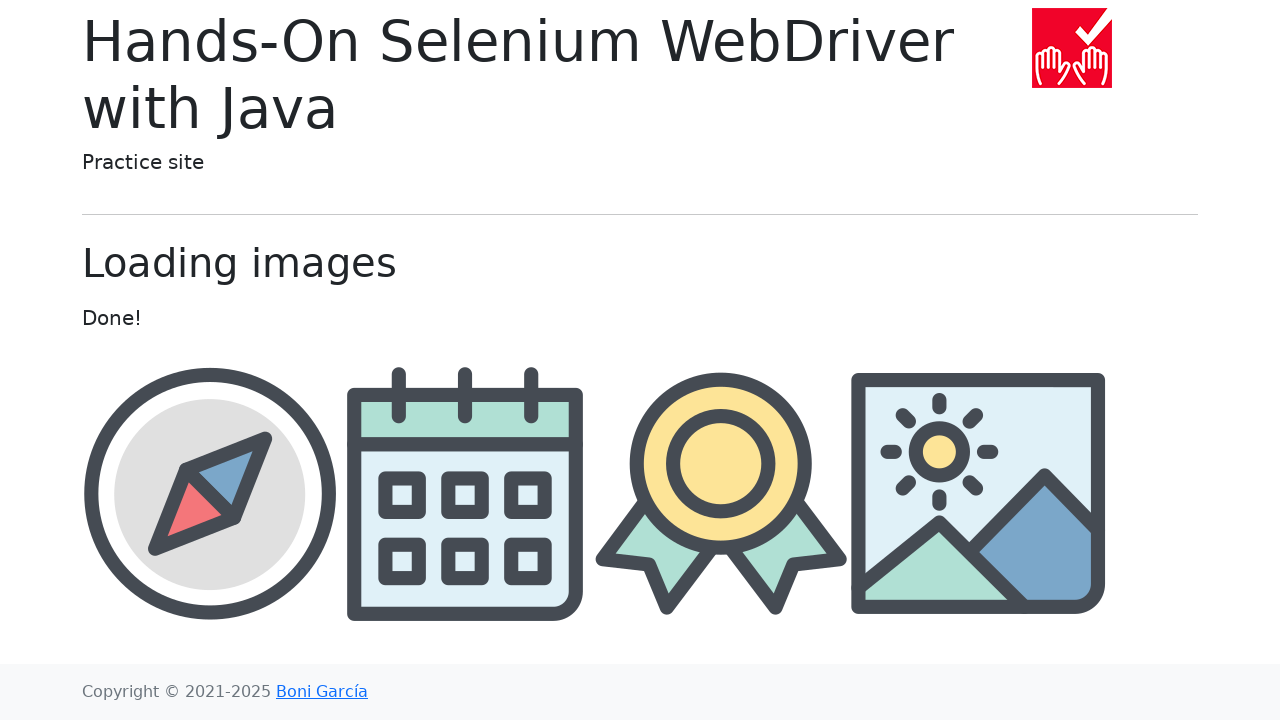

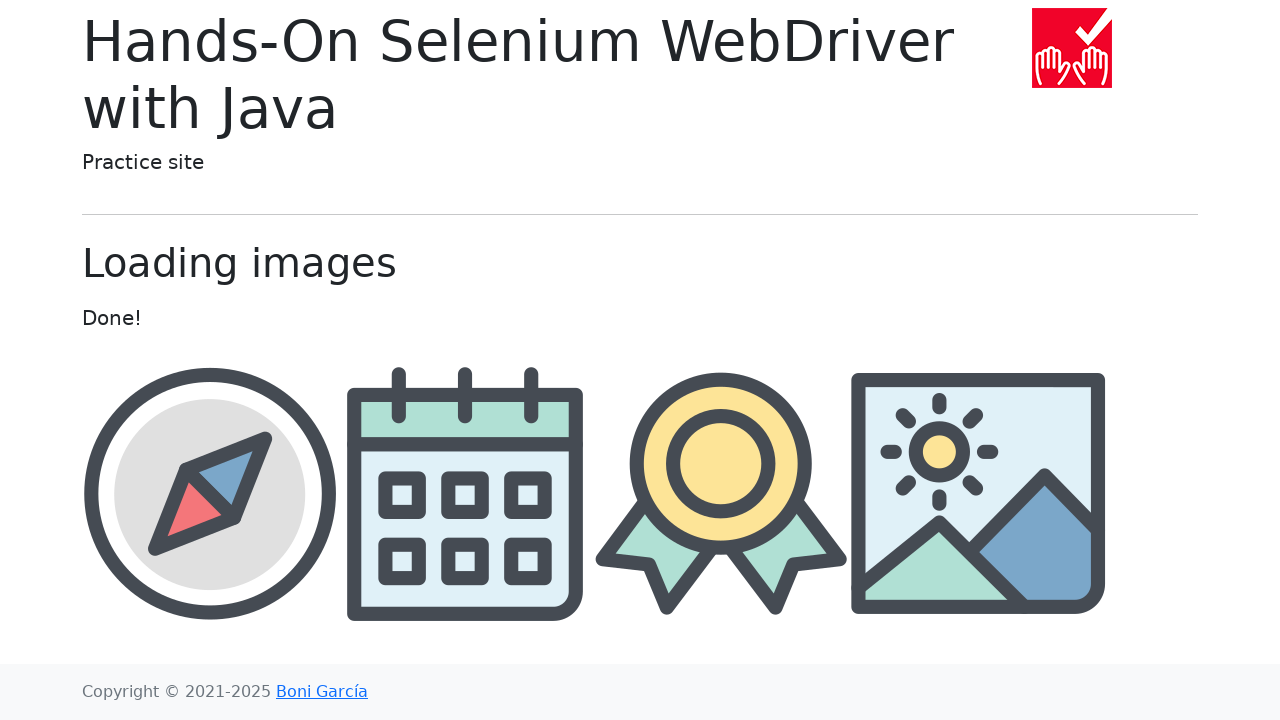